Tests product listing page by selecting a random product and verifying its details on the product detail page

Starting URL: https://www.automationexercise.com/products

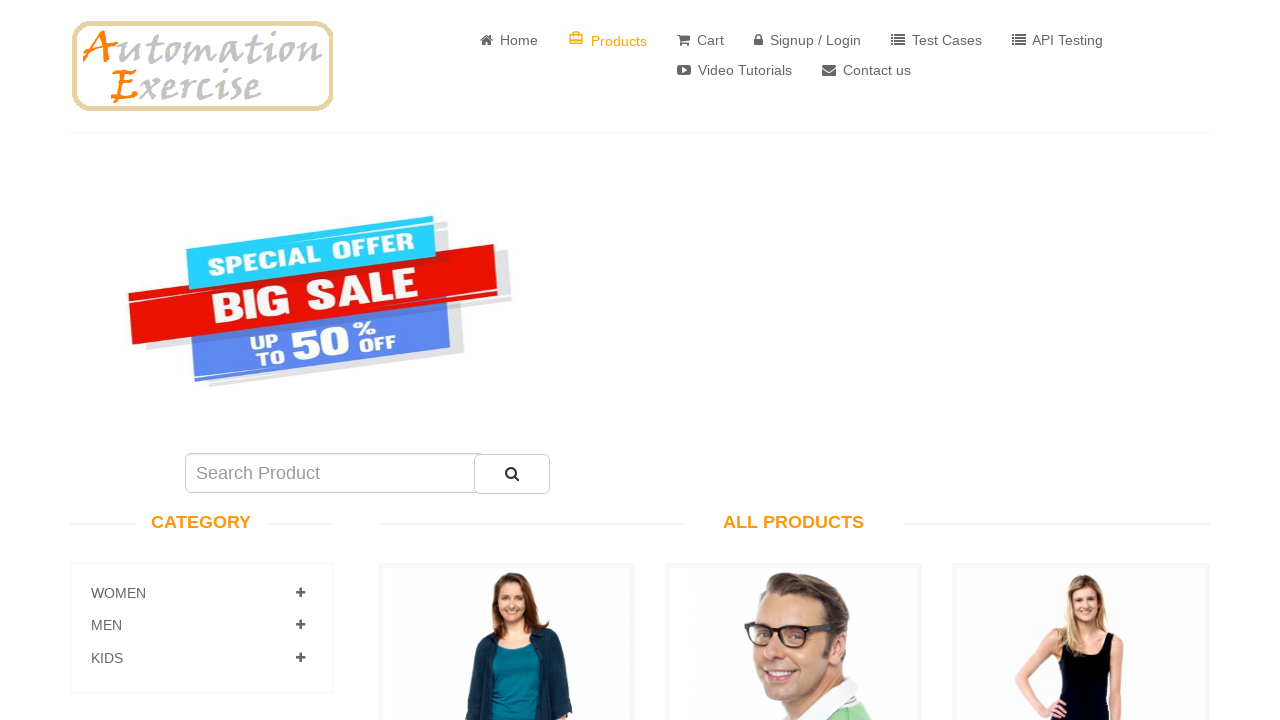

Waited for product list to load
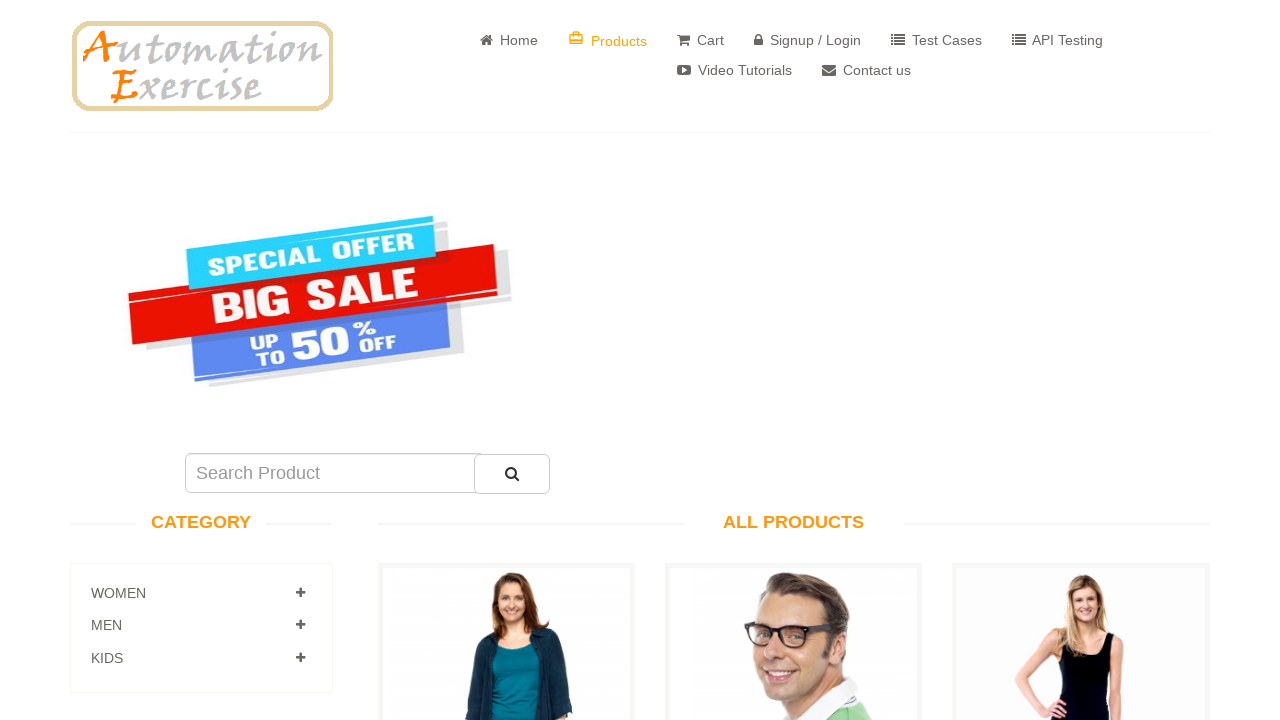

Retrieved all products from page
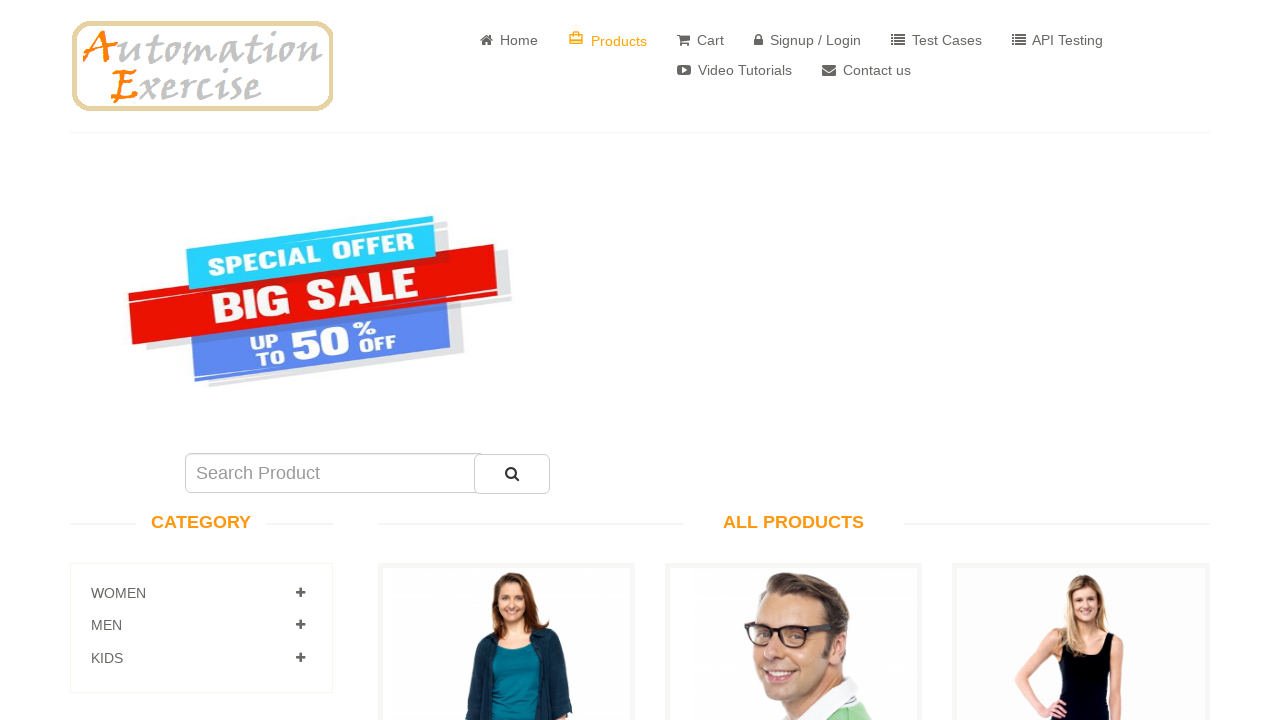

Selected random product at index 27 out of 34 products
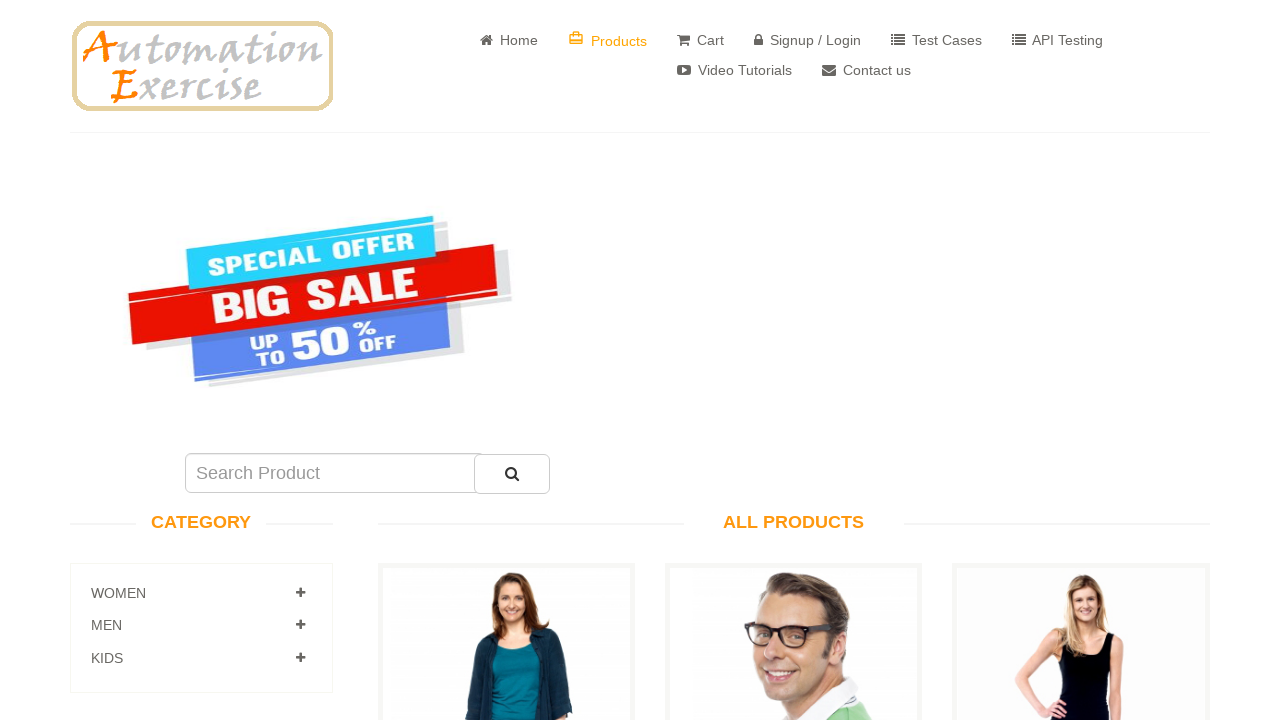

Retrieved product price: Rs. 1400
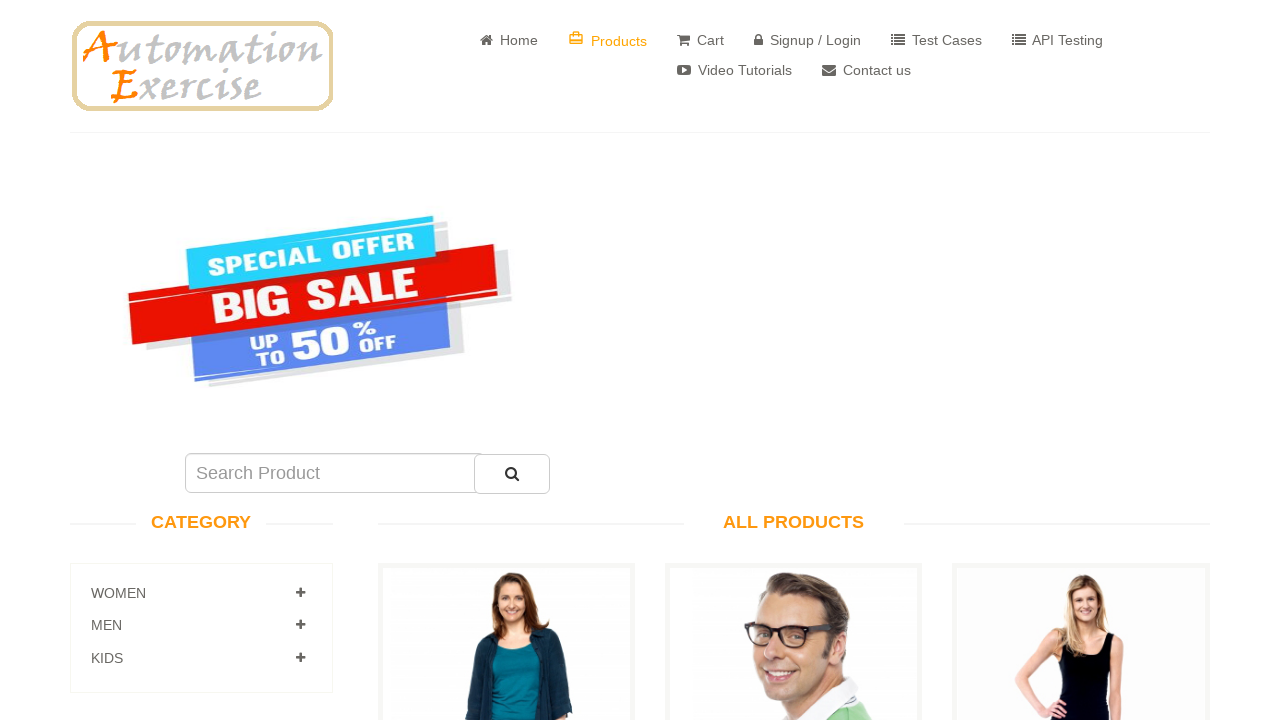

Retrieved product name: Grunt Blue Slim Fit Jeans
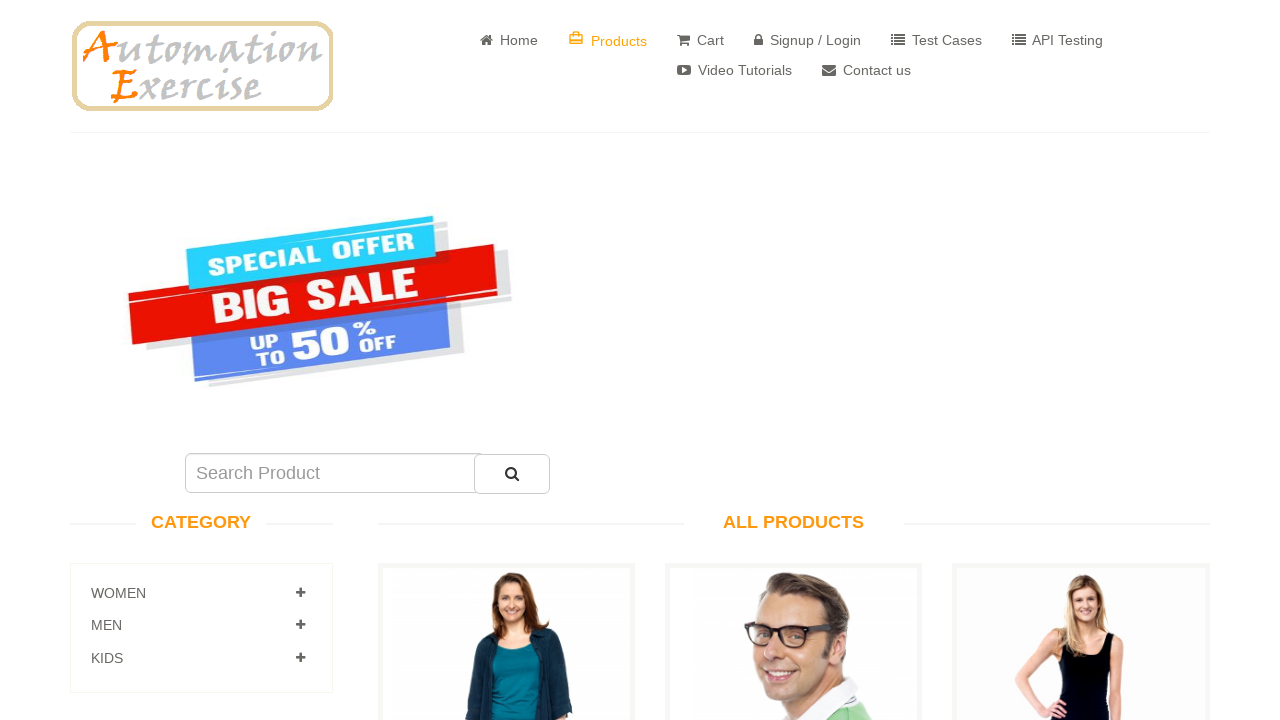

Clicked 'View Product' button for selected product
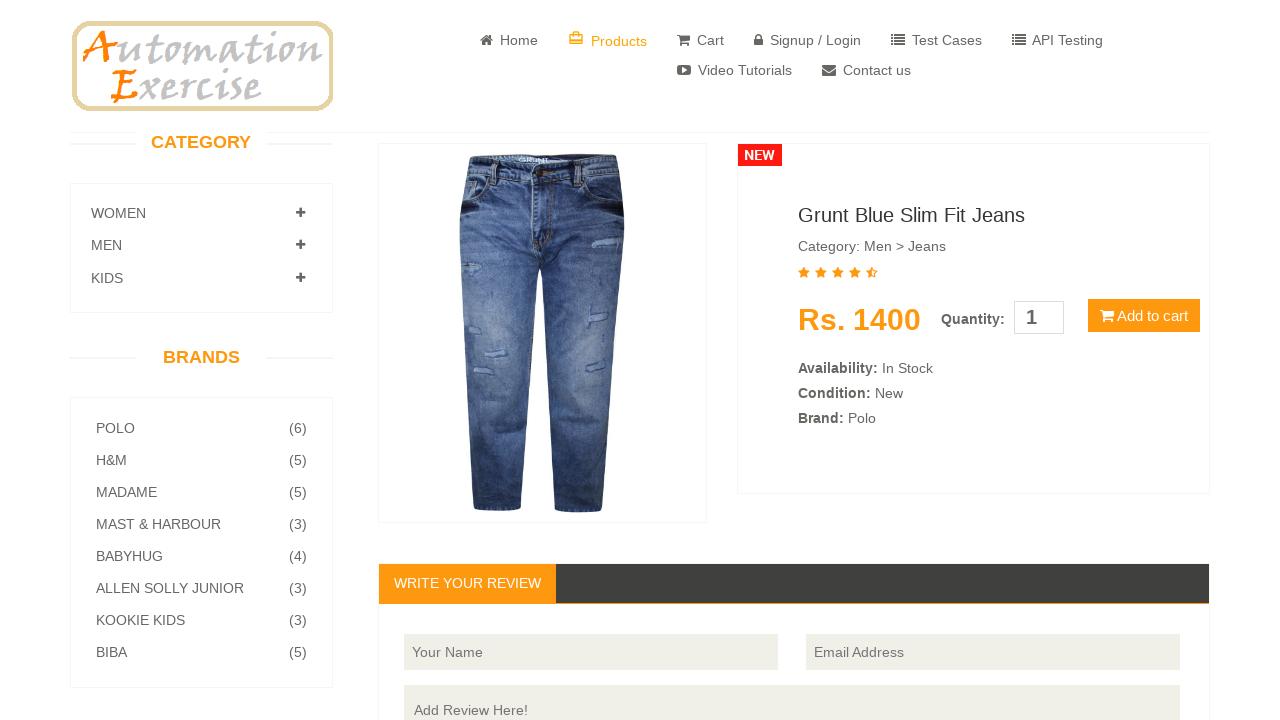

Product details page loaded successfully
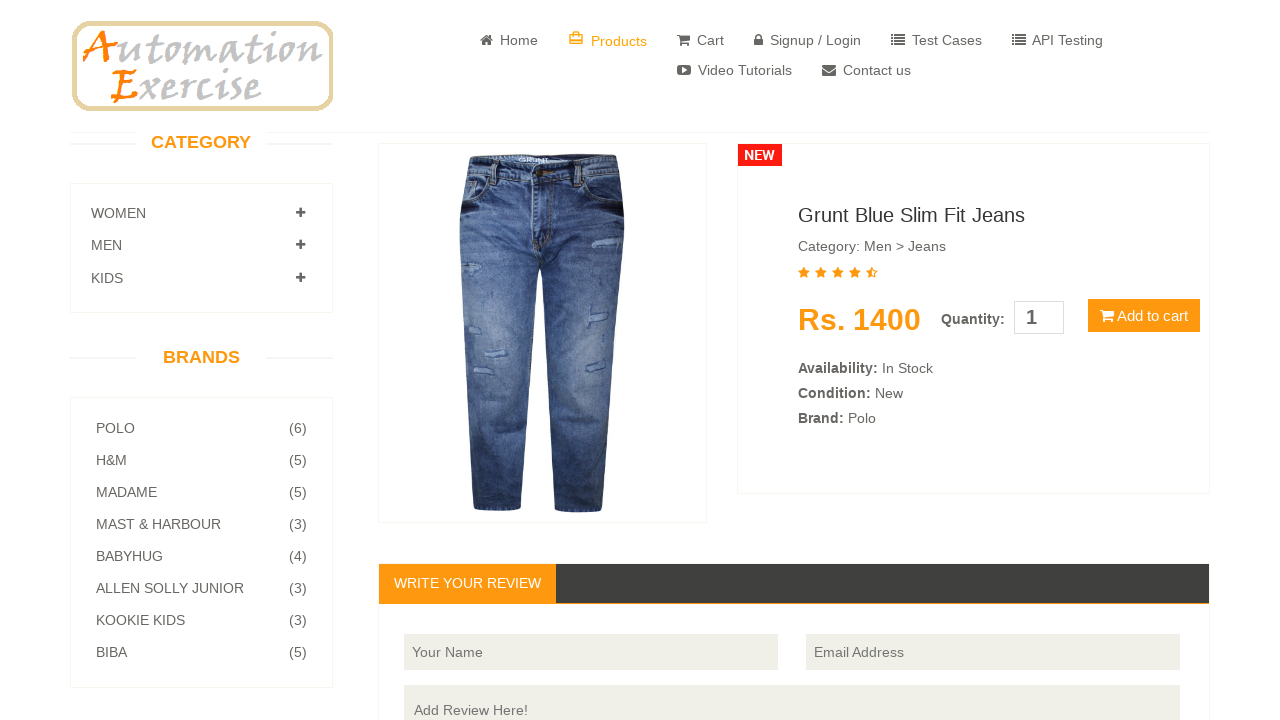

Product information section is visible on detail page
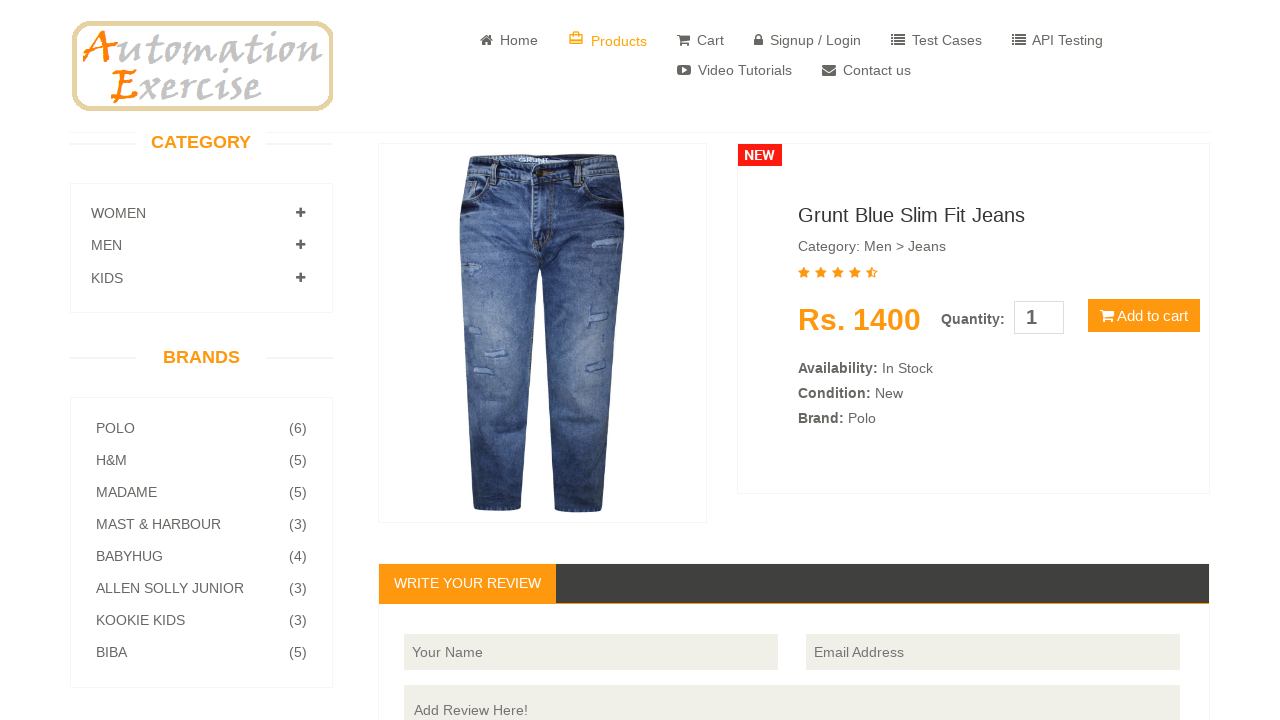

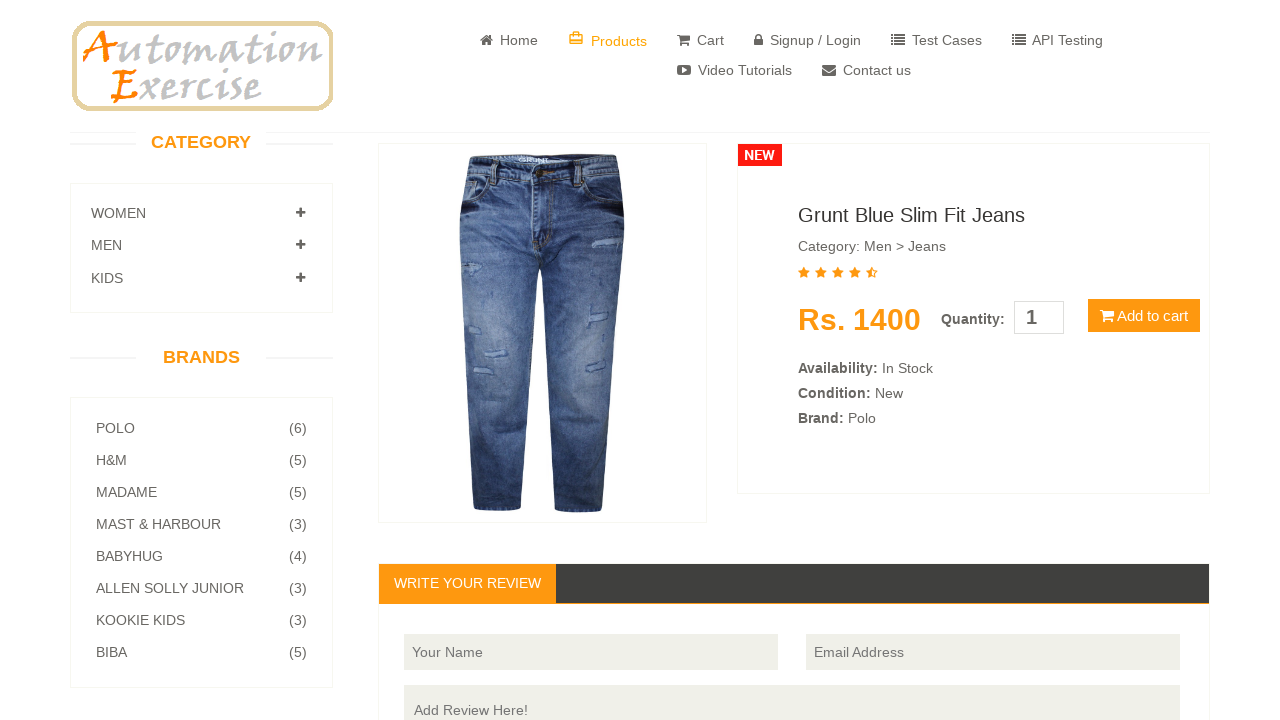